Tests a JavaScript prompt dialog by clicking the prompt button, entering a name, verifying the prompt message, and accepting the dialog.

Starting URL: https://bonigarcia.dev/selenium-webdriver-java/dialog-boxes.html

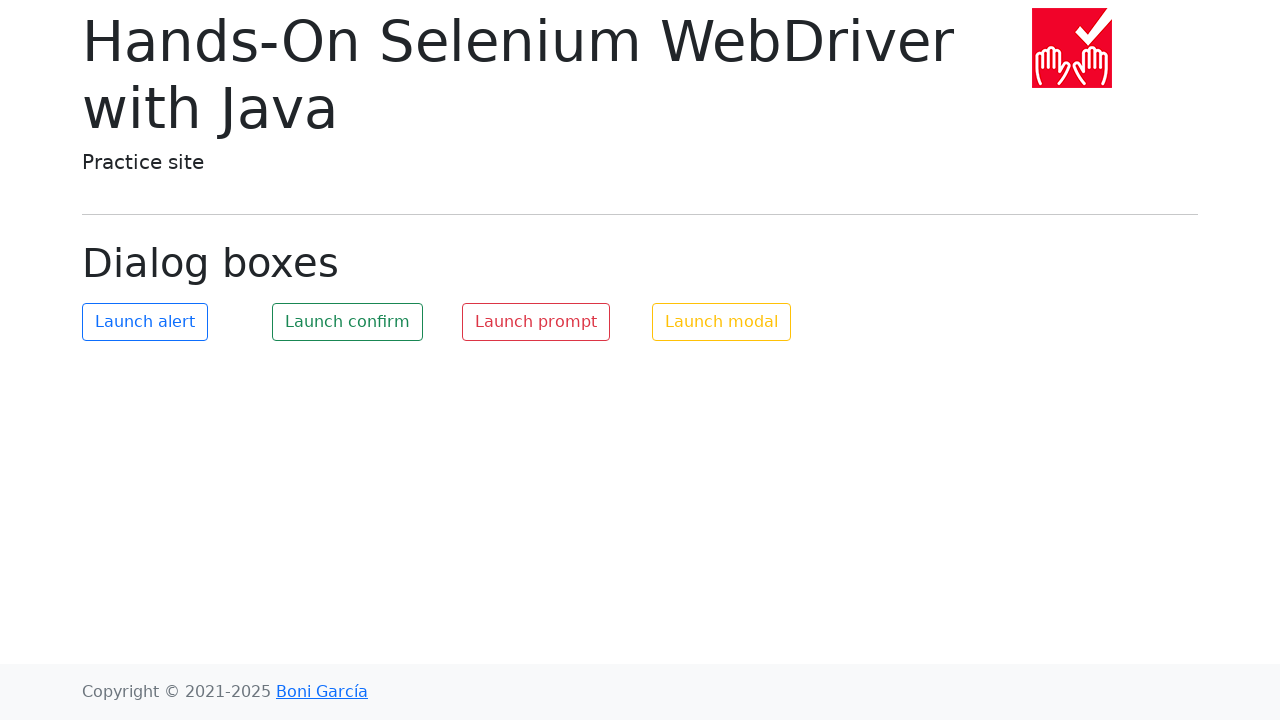

Set up dialog handler for prompt
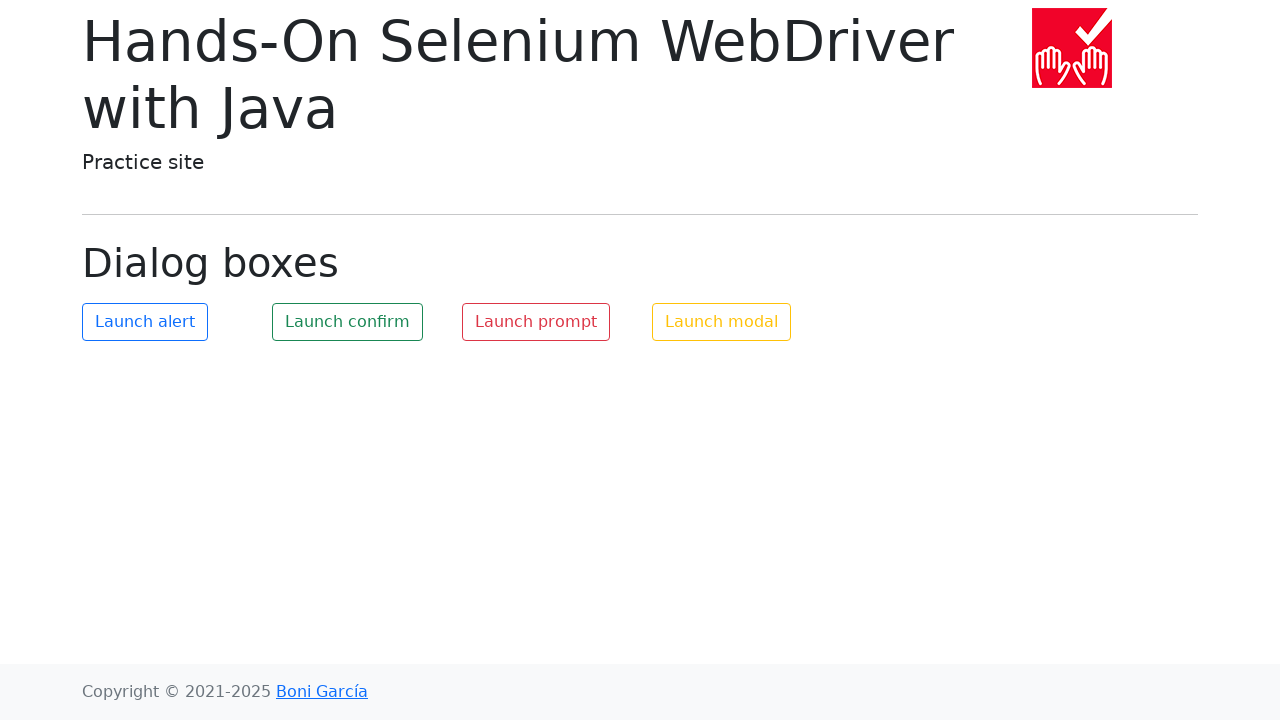

Clicked the prompt button to trigger dialog at (536, 322) on #my-prompt
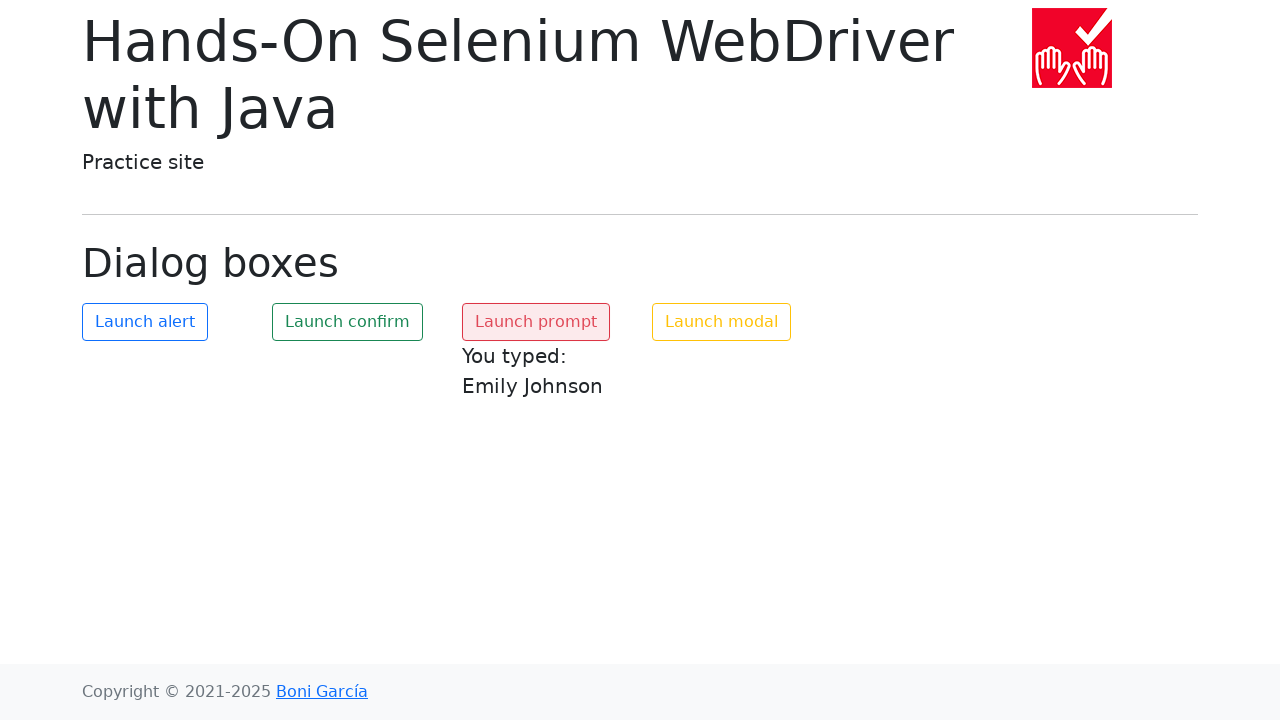

Waited for dialog handling to complete
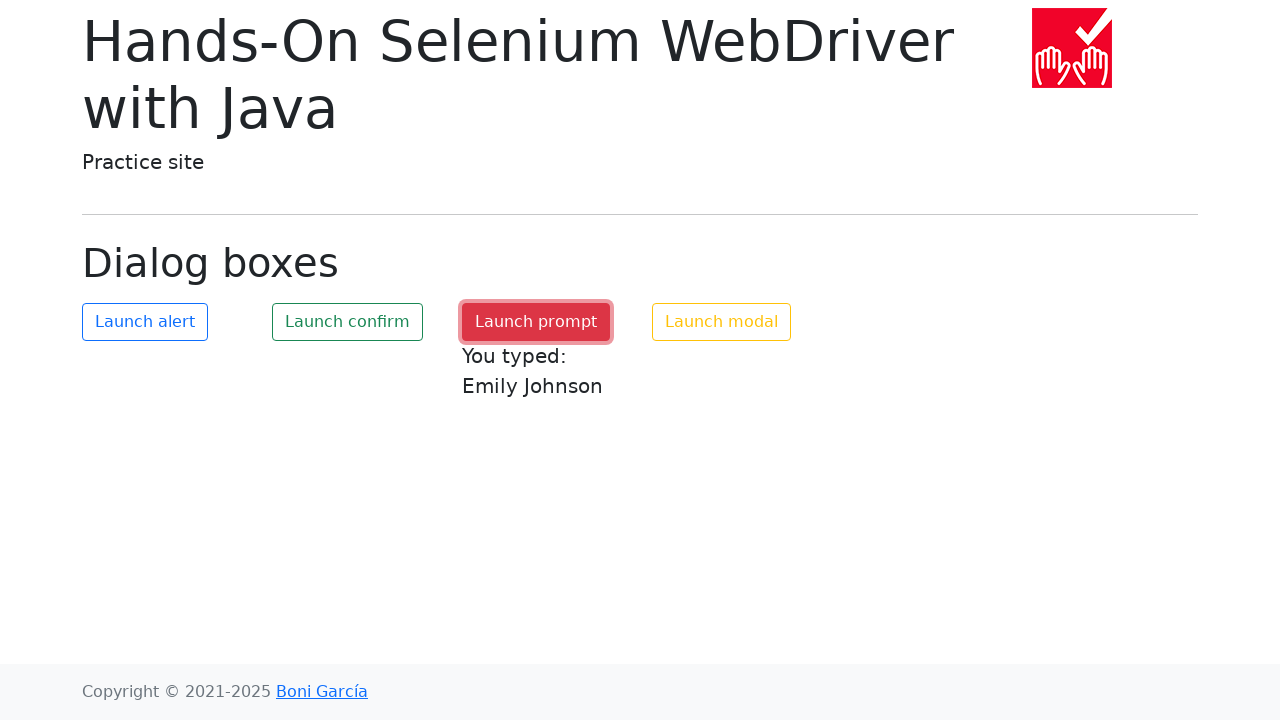

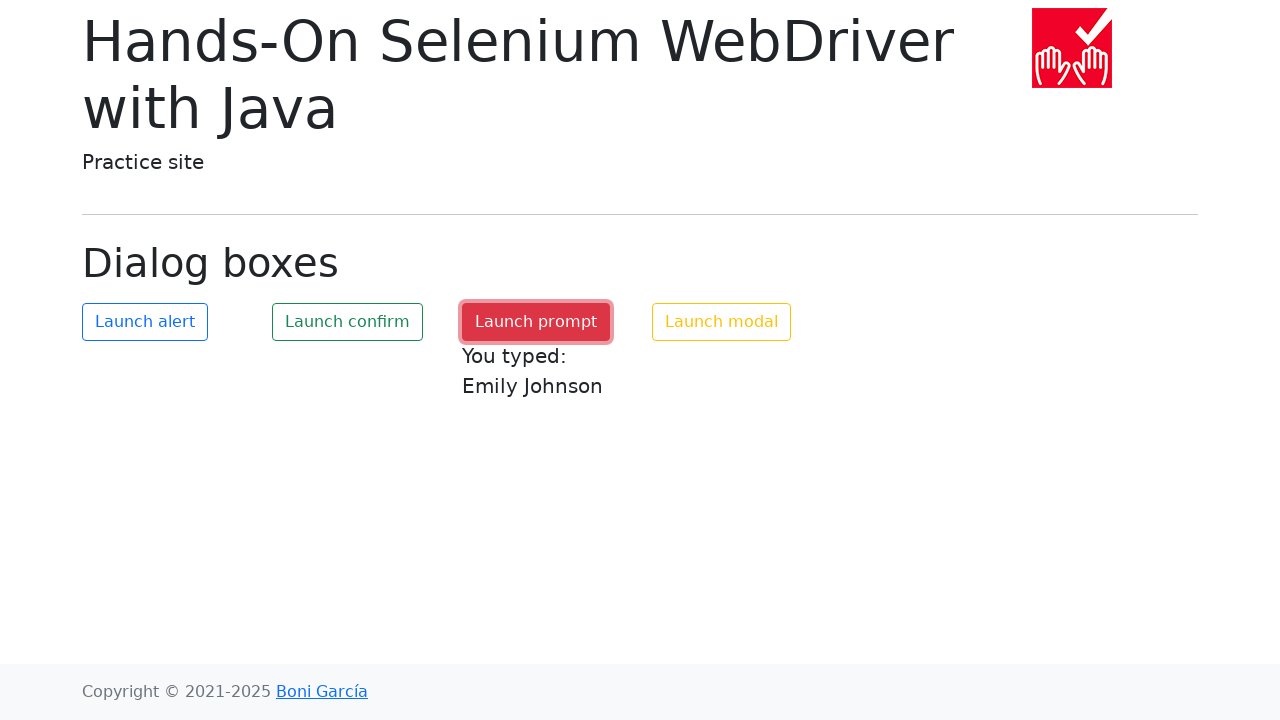